Tests navigation between two pages on the-internet.herokuapp.com, verifying table elements on the tables page and button elements on the add/remove elements page

Starting URL: https://the-internet.herokuapp.com/tables

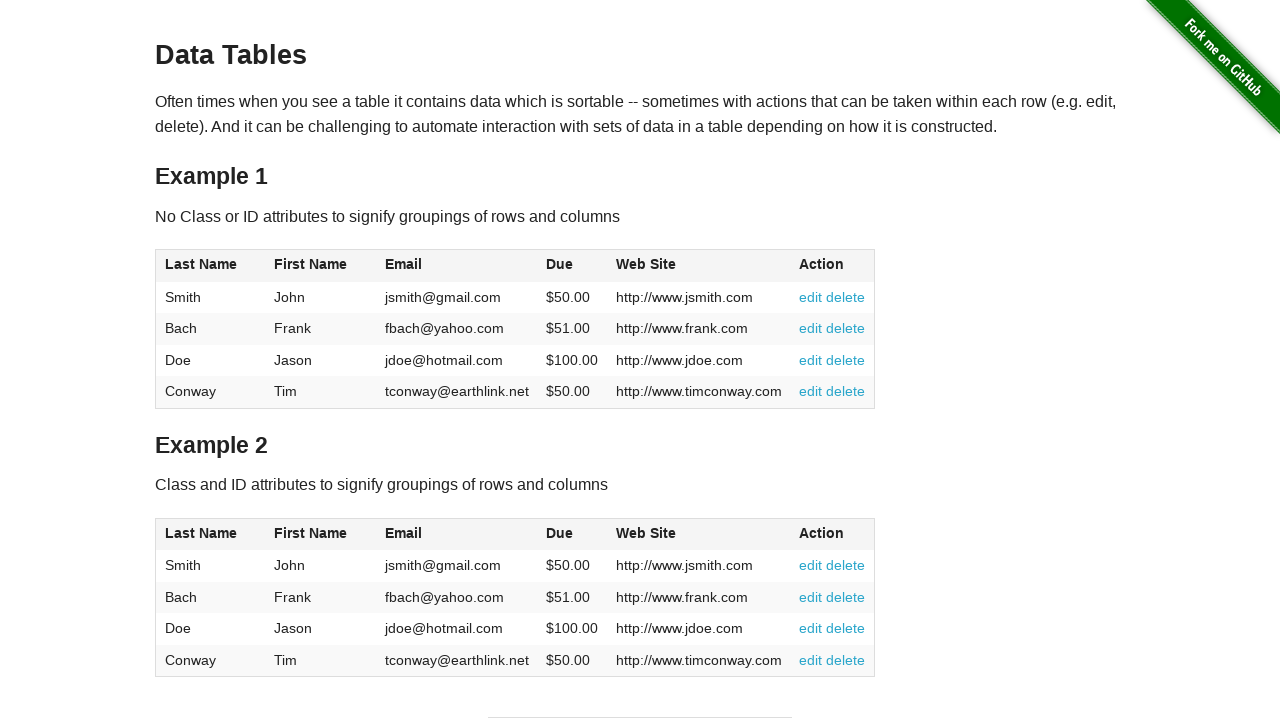

Waited for title element on tables page
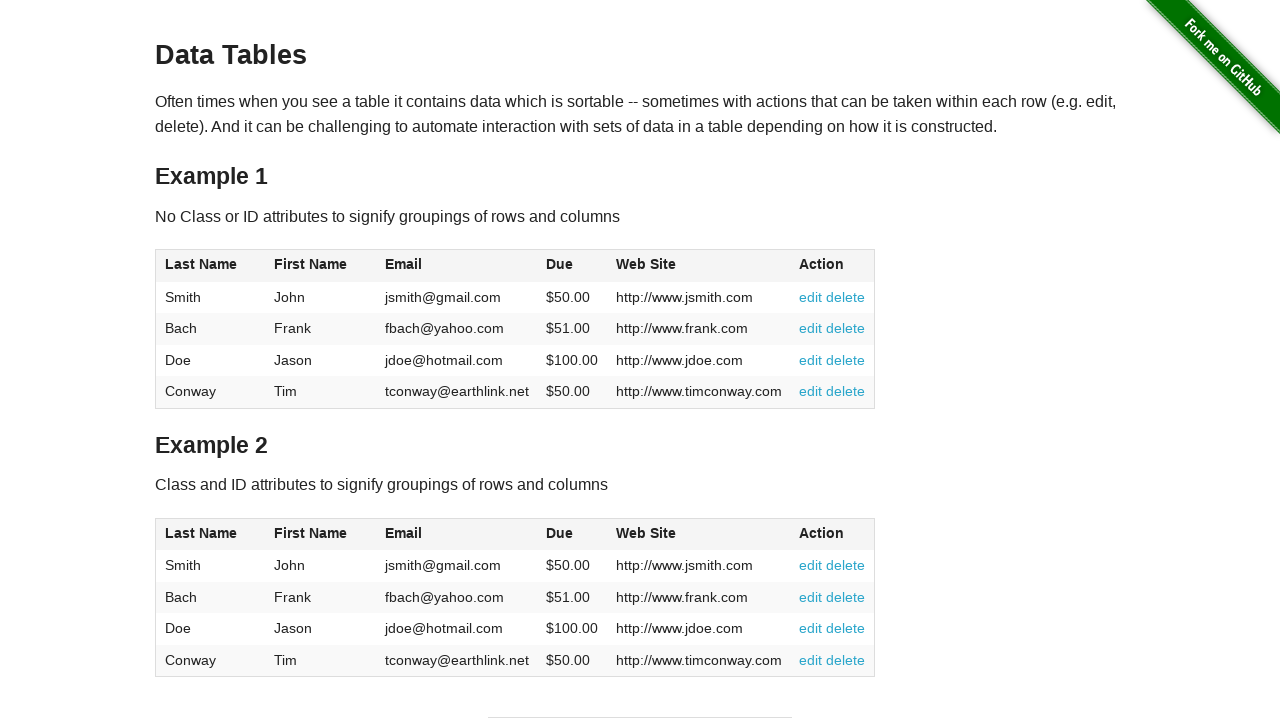

Located table headers in table1
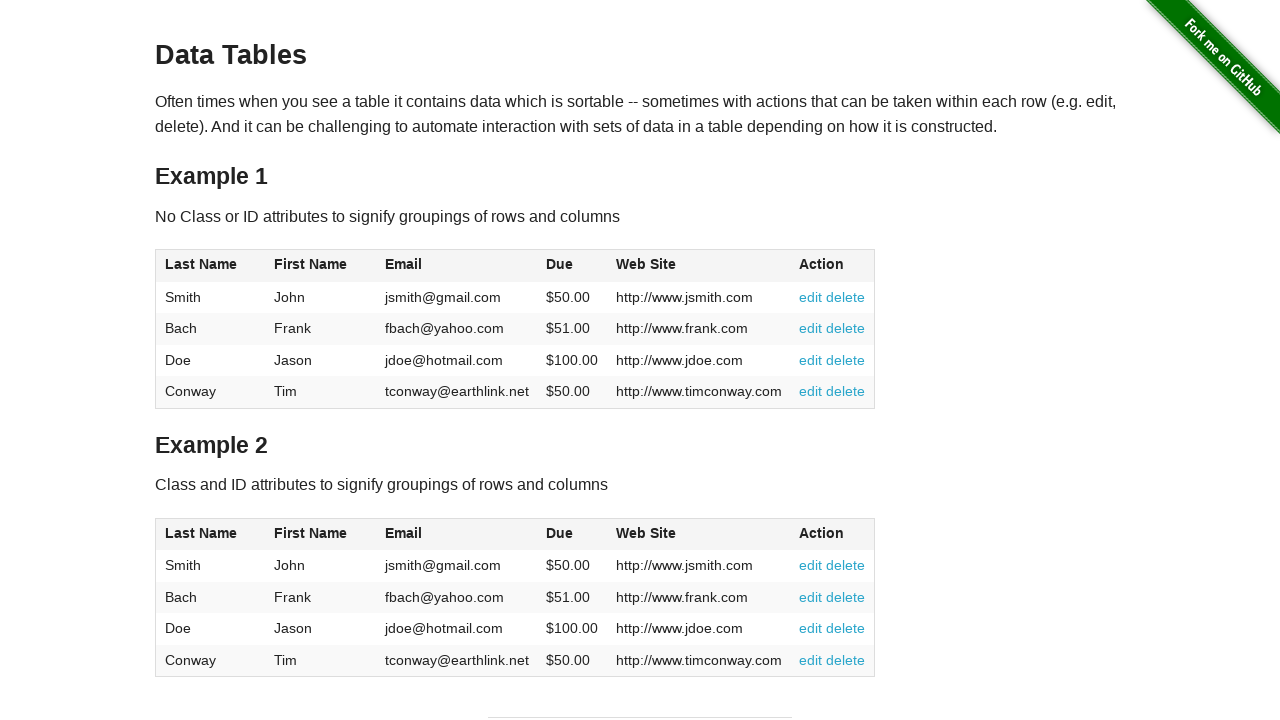

Verified table has more than 3 headers
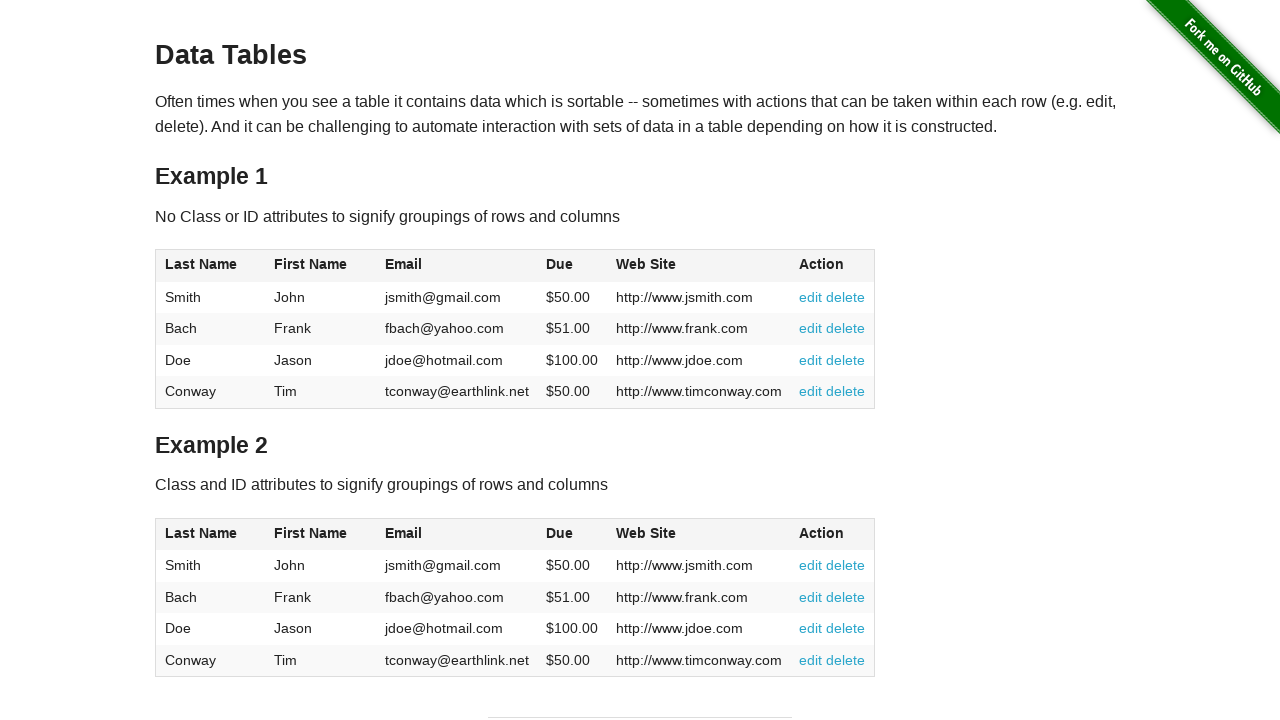

Navigated to add/remove elements page
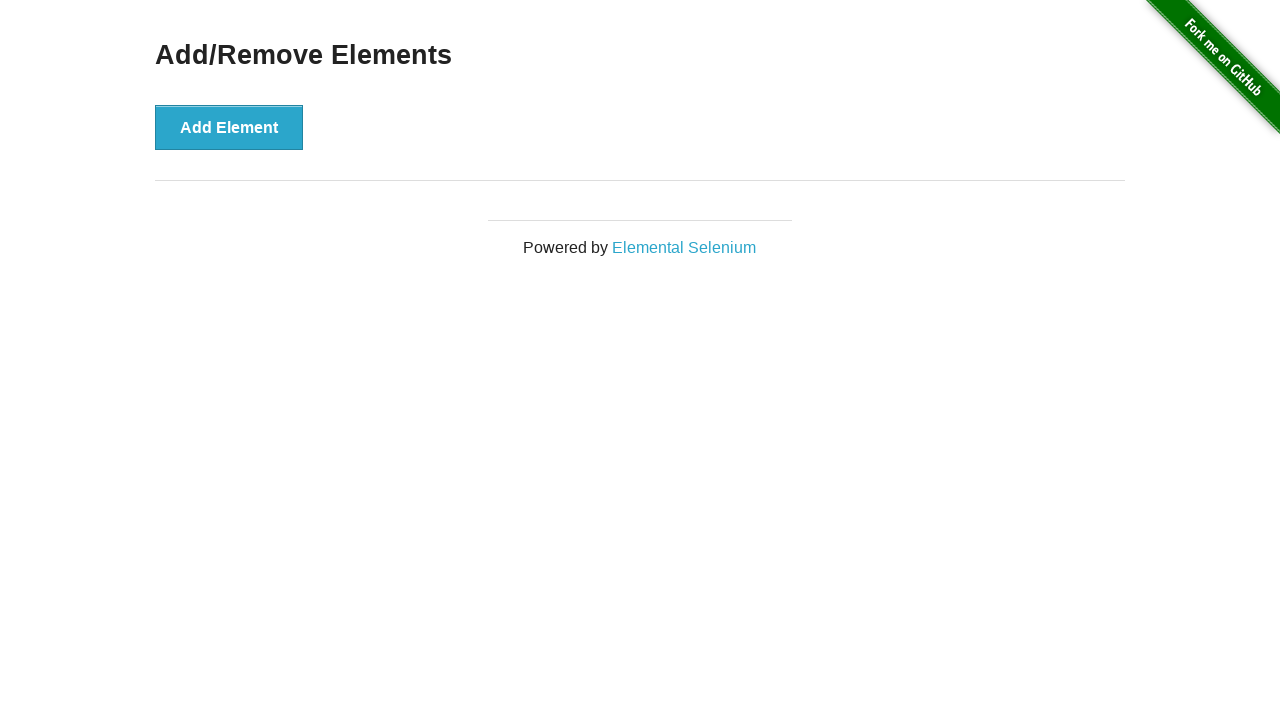

Waited for Add Element button to be available
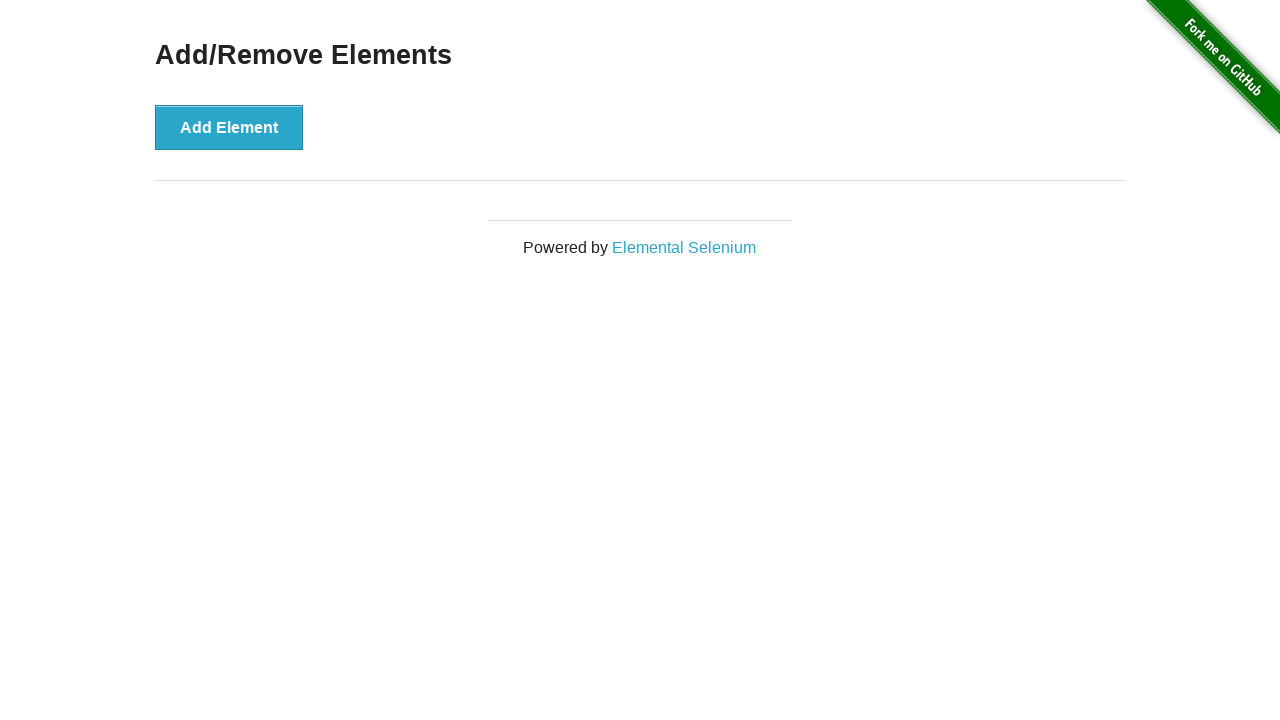

Located delete buttons on add/remove elements page
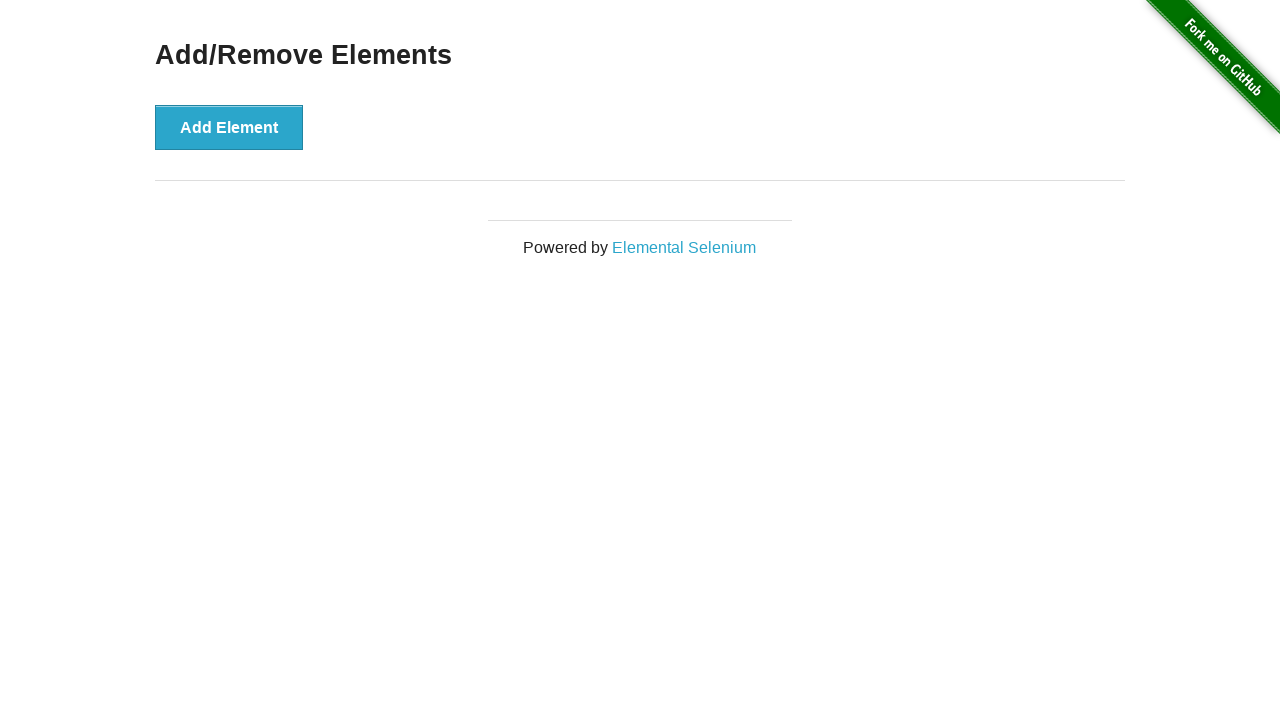

Verified no delete buttons exist initially
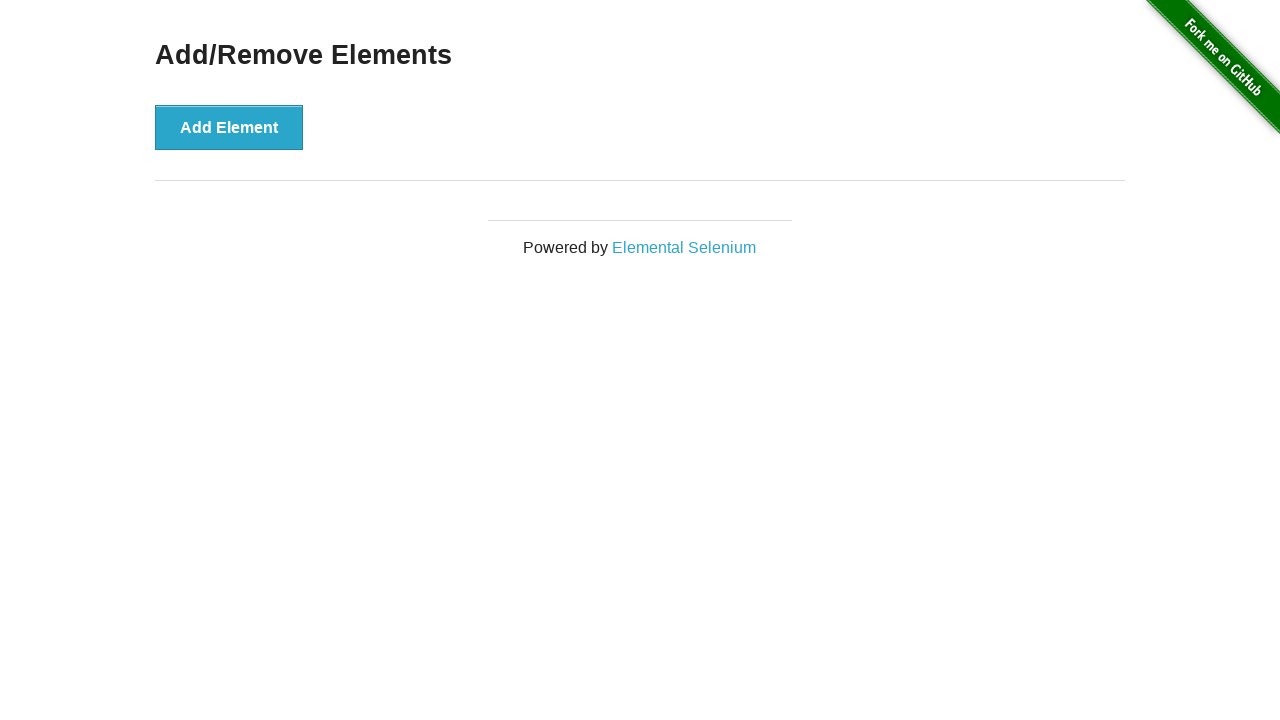

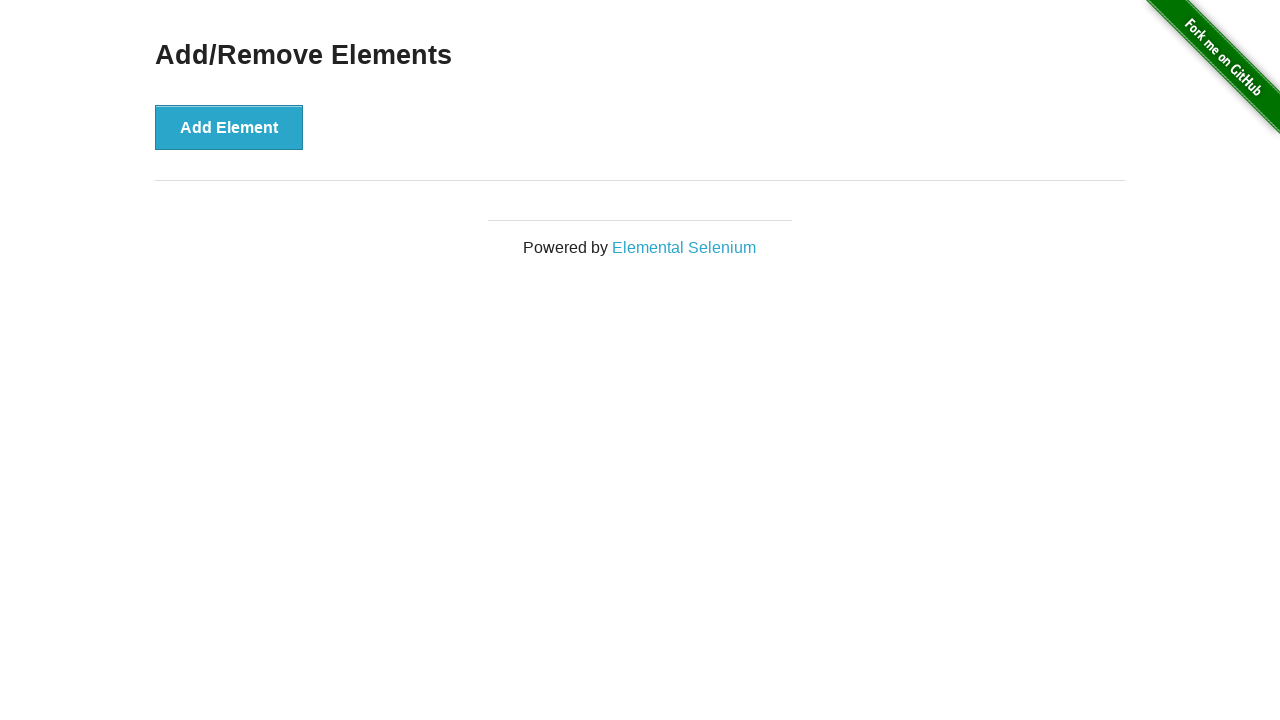